Tests alert popup functionality by triggering alerts, fetching their text, dismissing them, entering data in input fields, and accepting alerts with personalized messages

Starting URL: https://rahulshettyacademy.com/AutomationPractice/

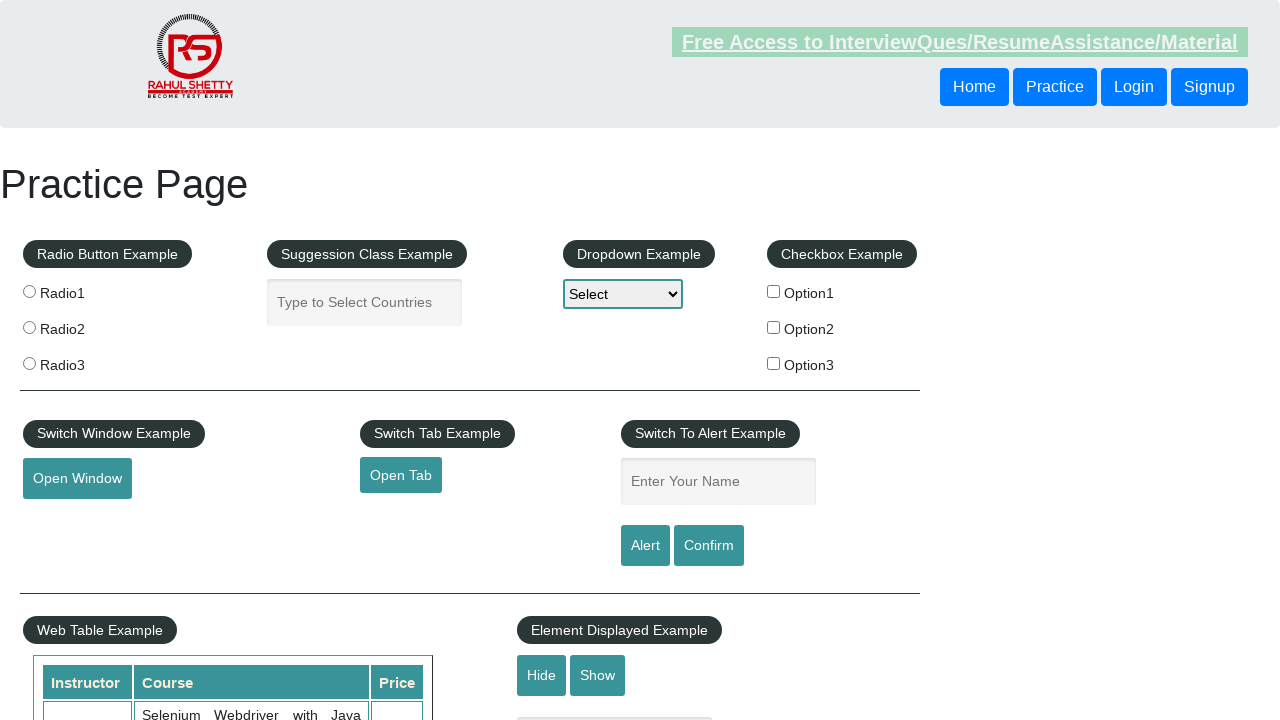

Clicked alert button to trigger first alert at (645, 546) on #alertbtn
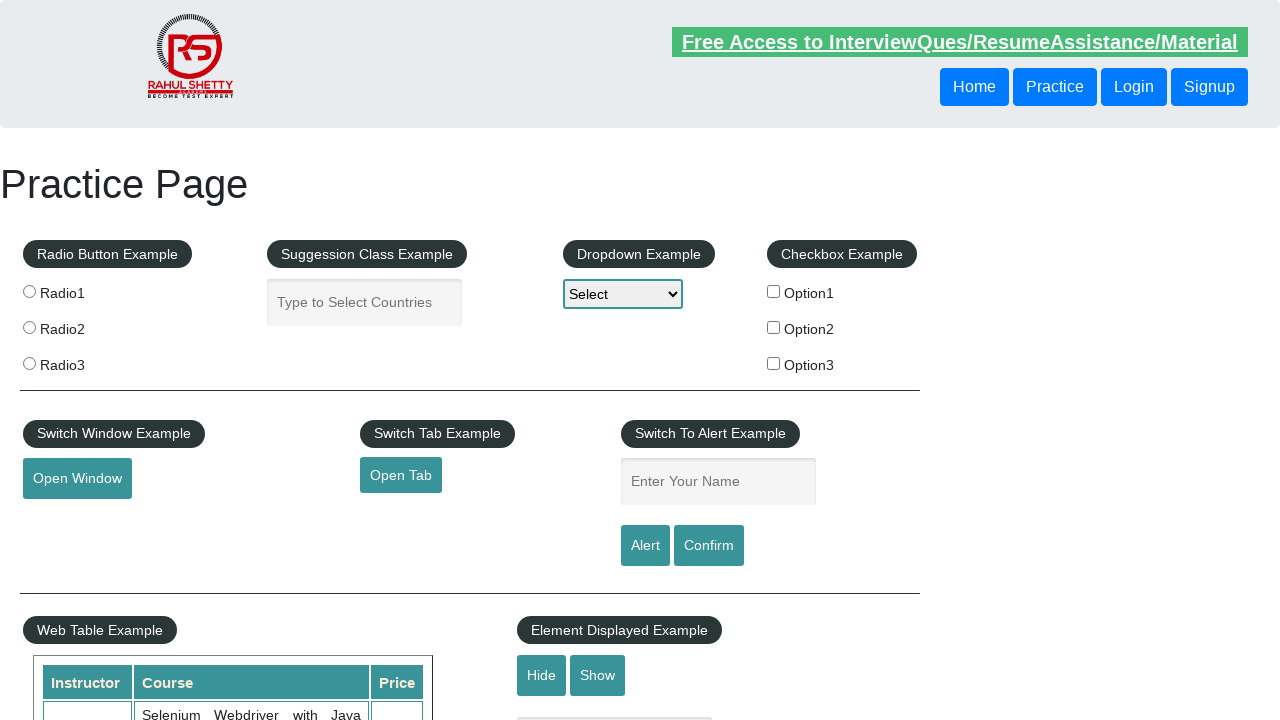

Set up dialog handler to dismiss alert
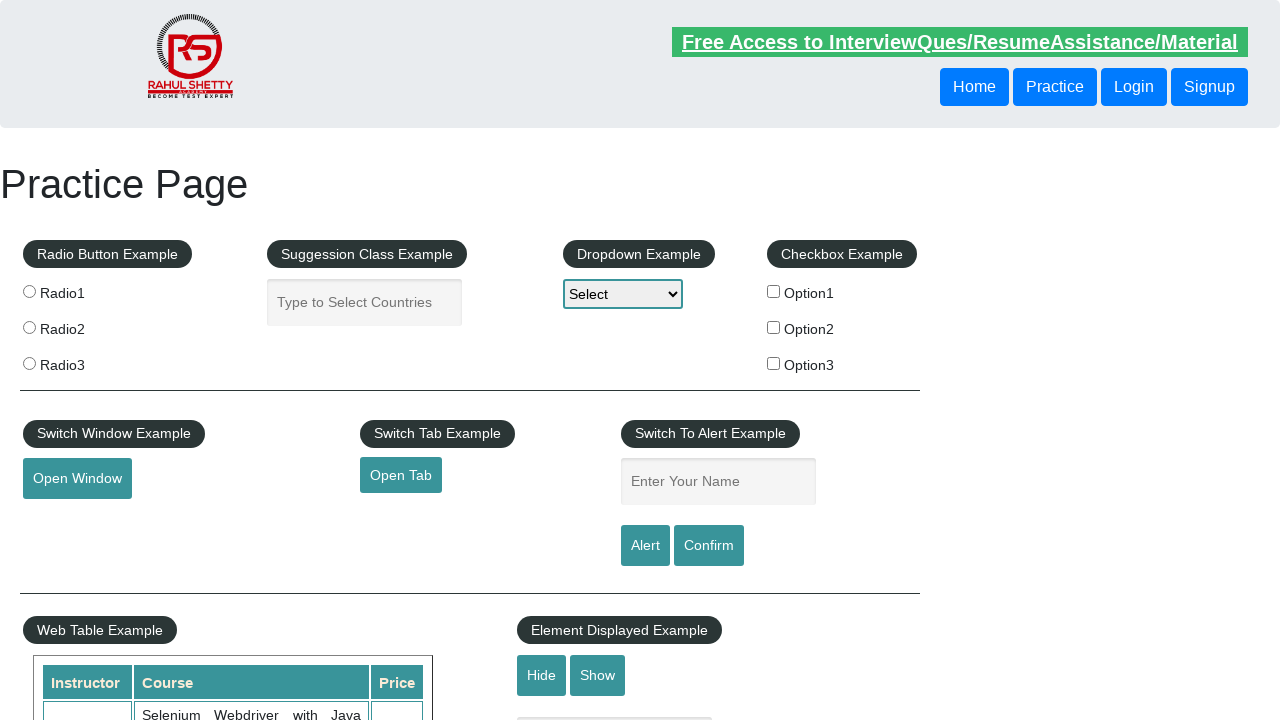

Waited 500ms for alert to be dismissed
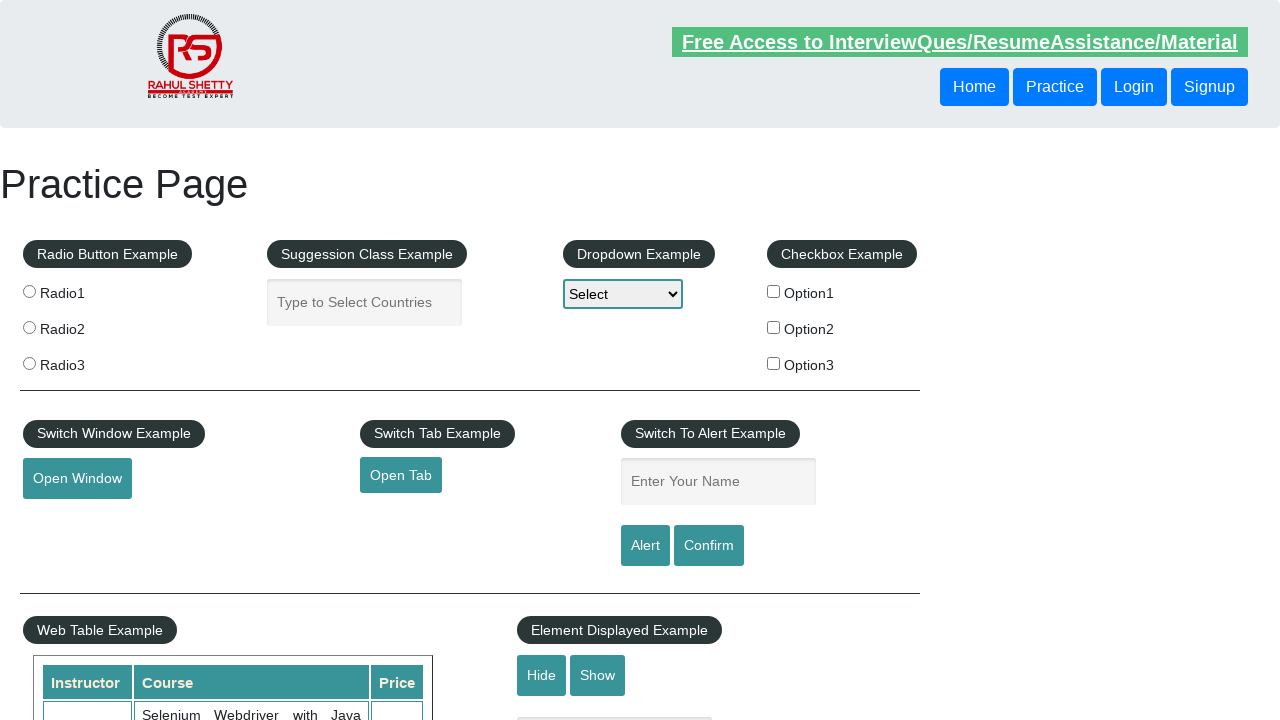

Entered 'Tushar' in the name input field on #name
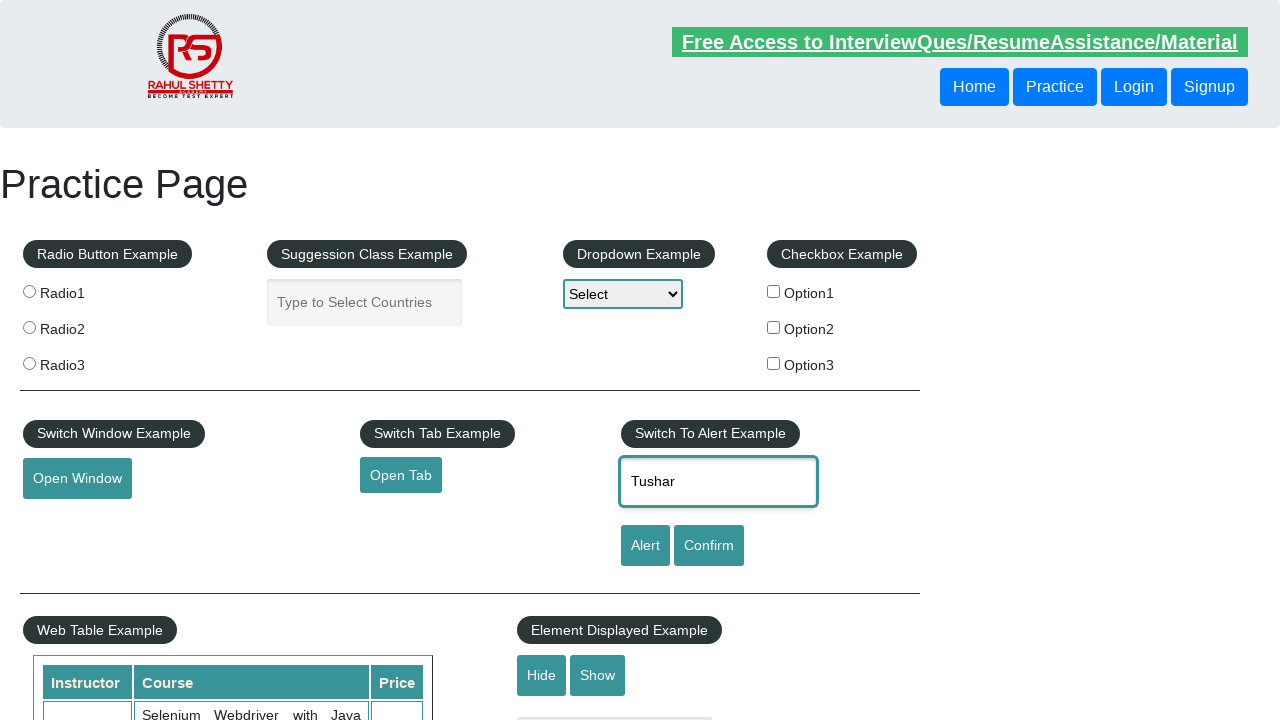

Clicked alert button again to trigger second alert with personalized message at (645, 546) on #alertbtn
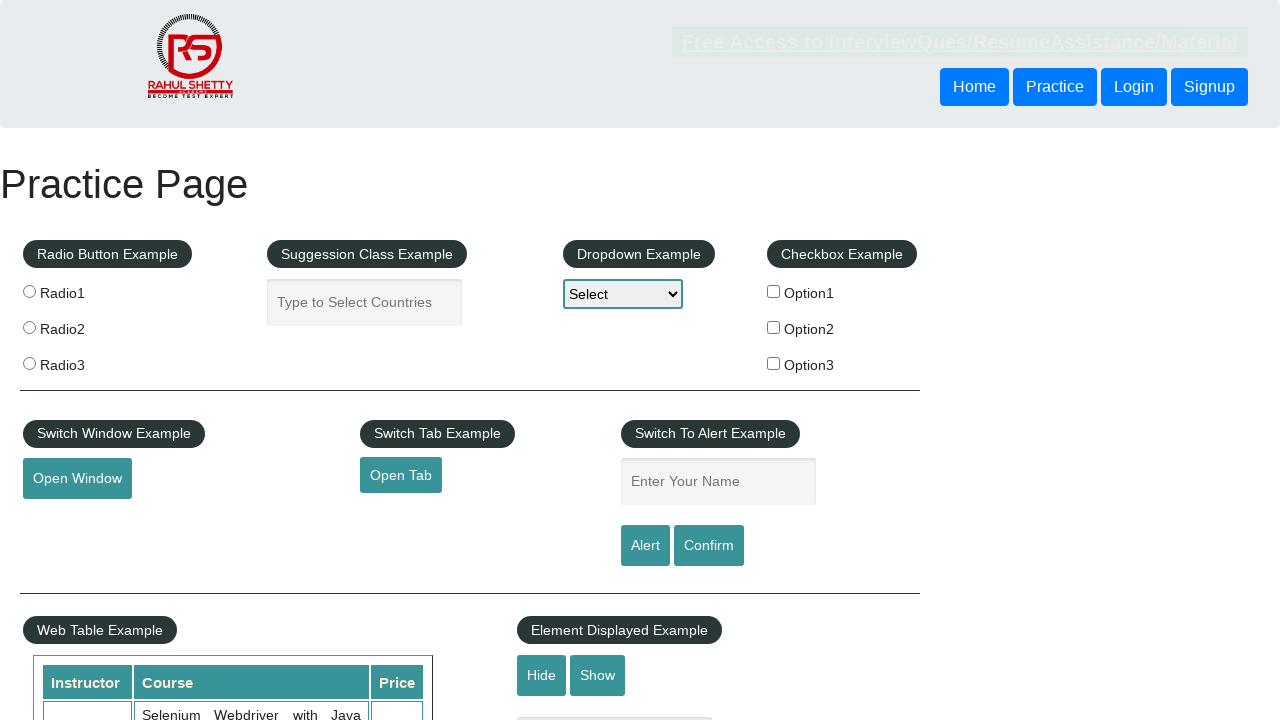

Set up dialog handler to accept alert
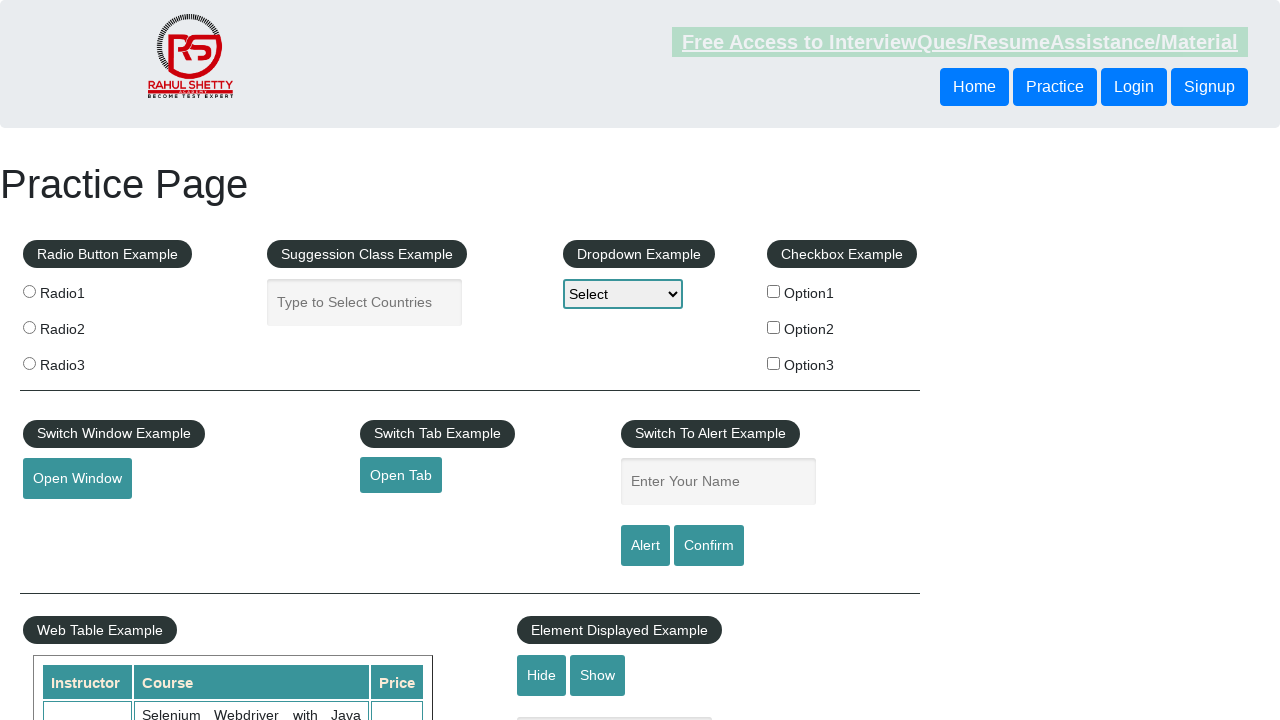

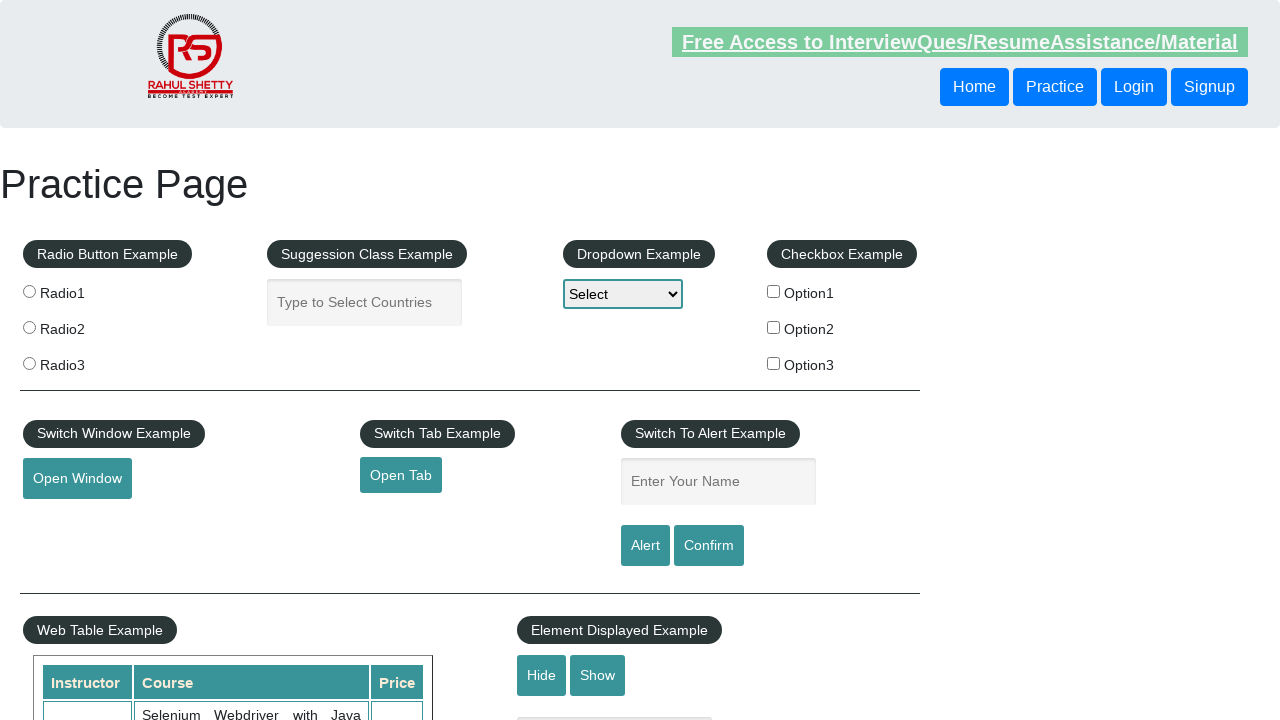